Navigates to Syntax Projects website, maximizes the browser window, and verifies the page loads correctly by checking URL and title

Starting URL: https://www.syntaxprojects.com/

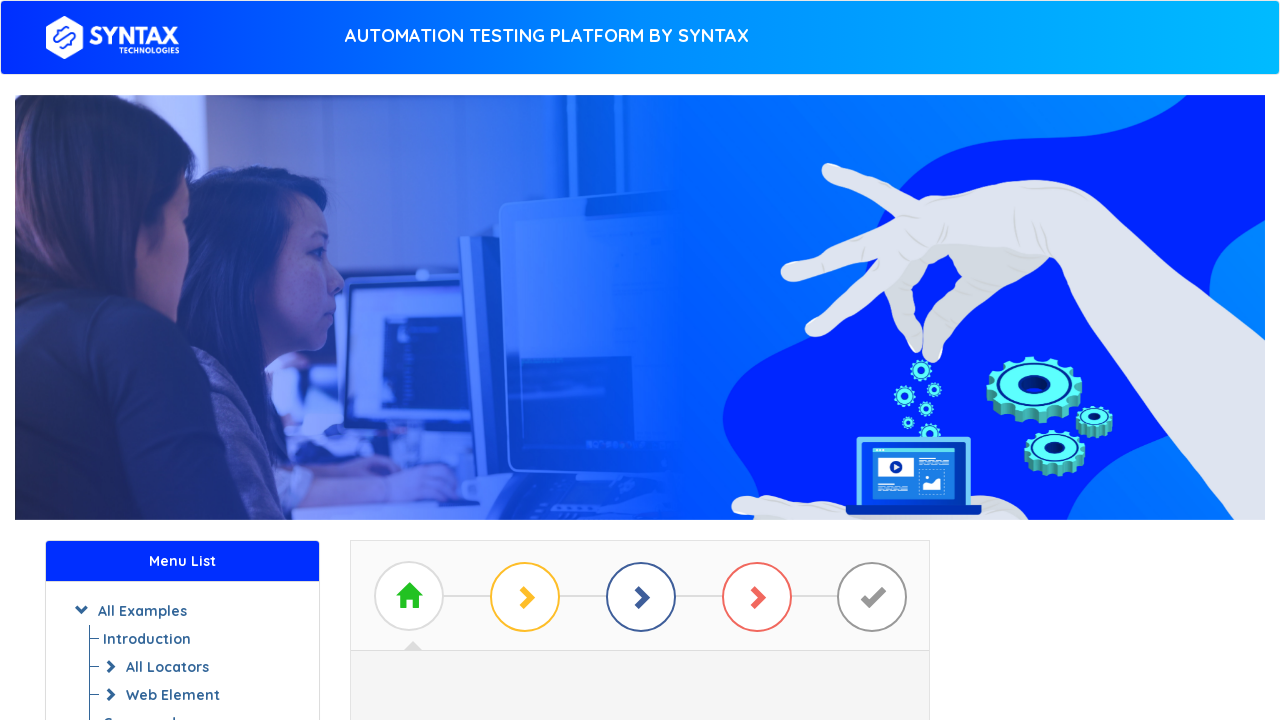

Set viewport size to 1920x1080
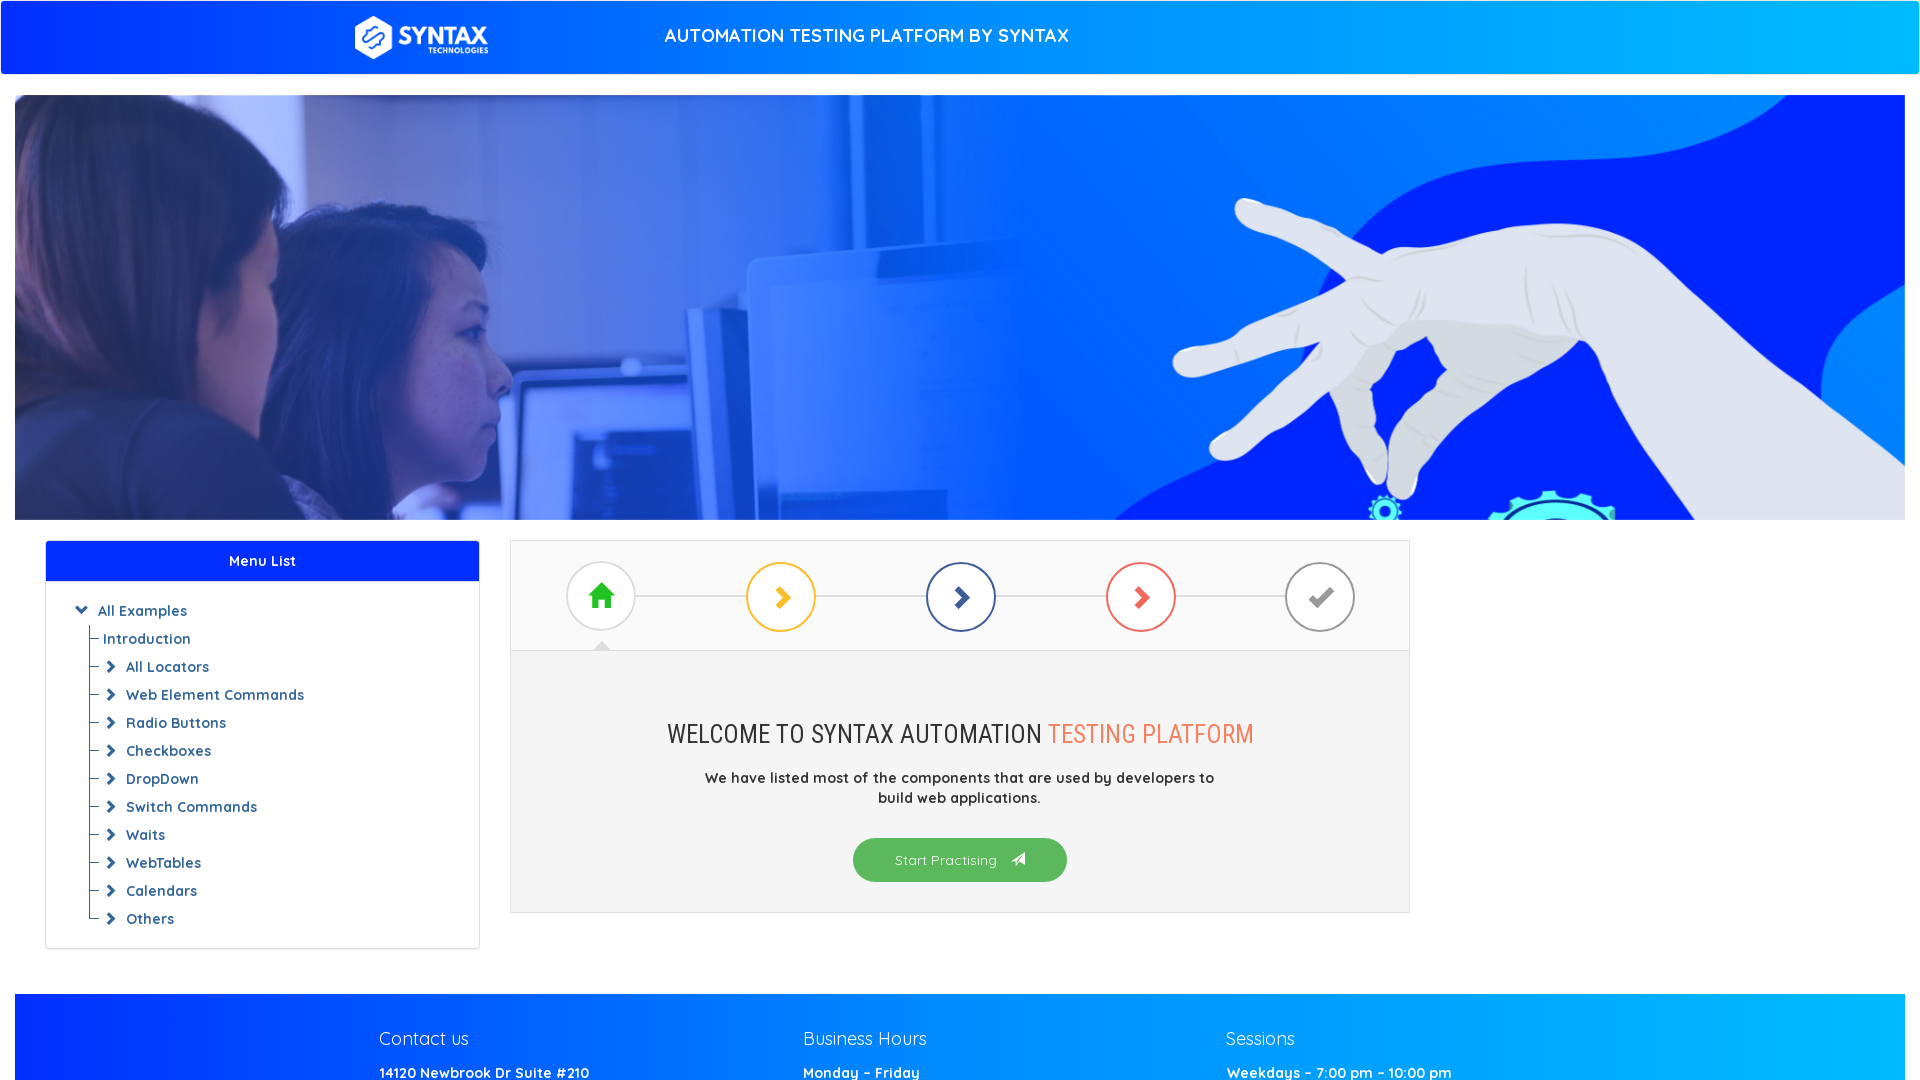

Page DOM content loaded
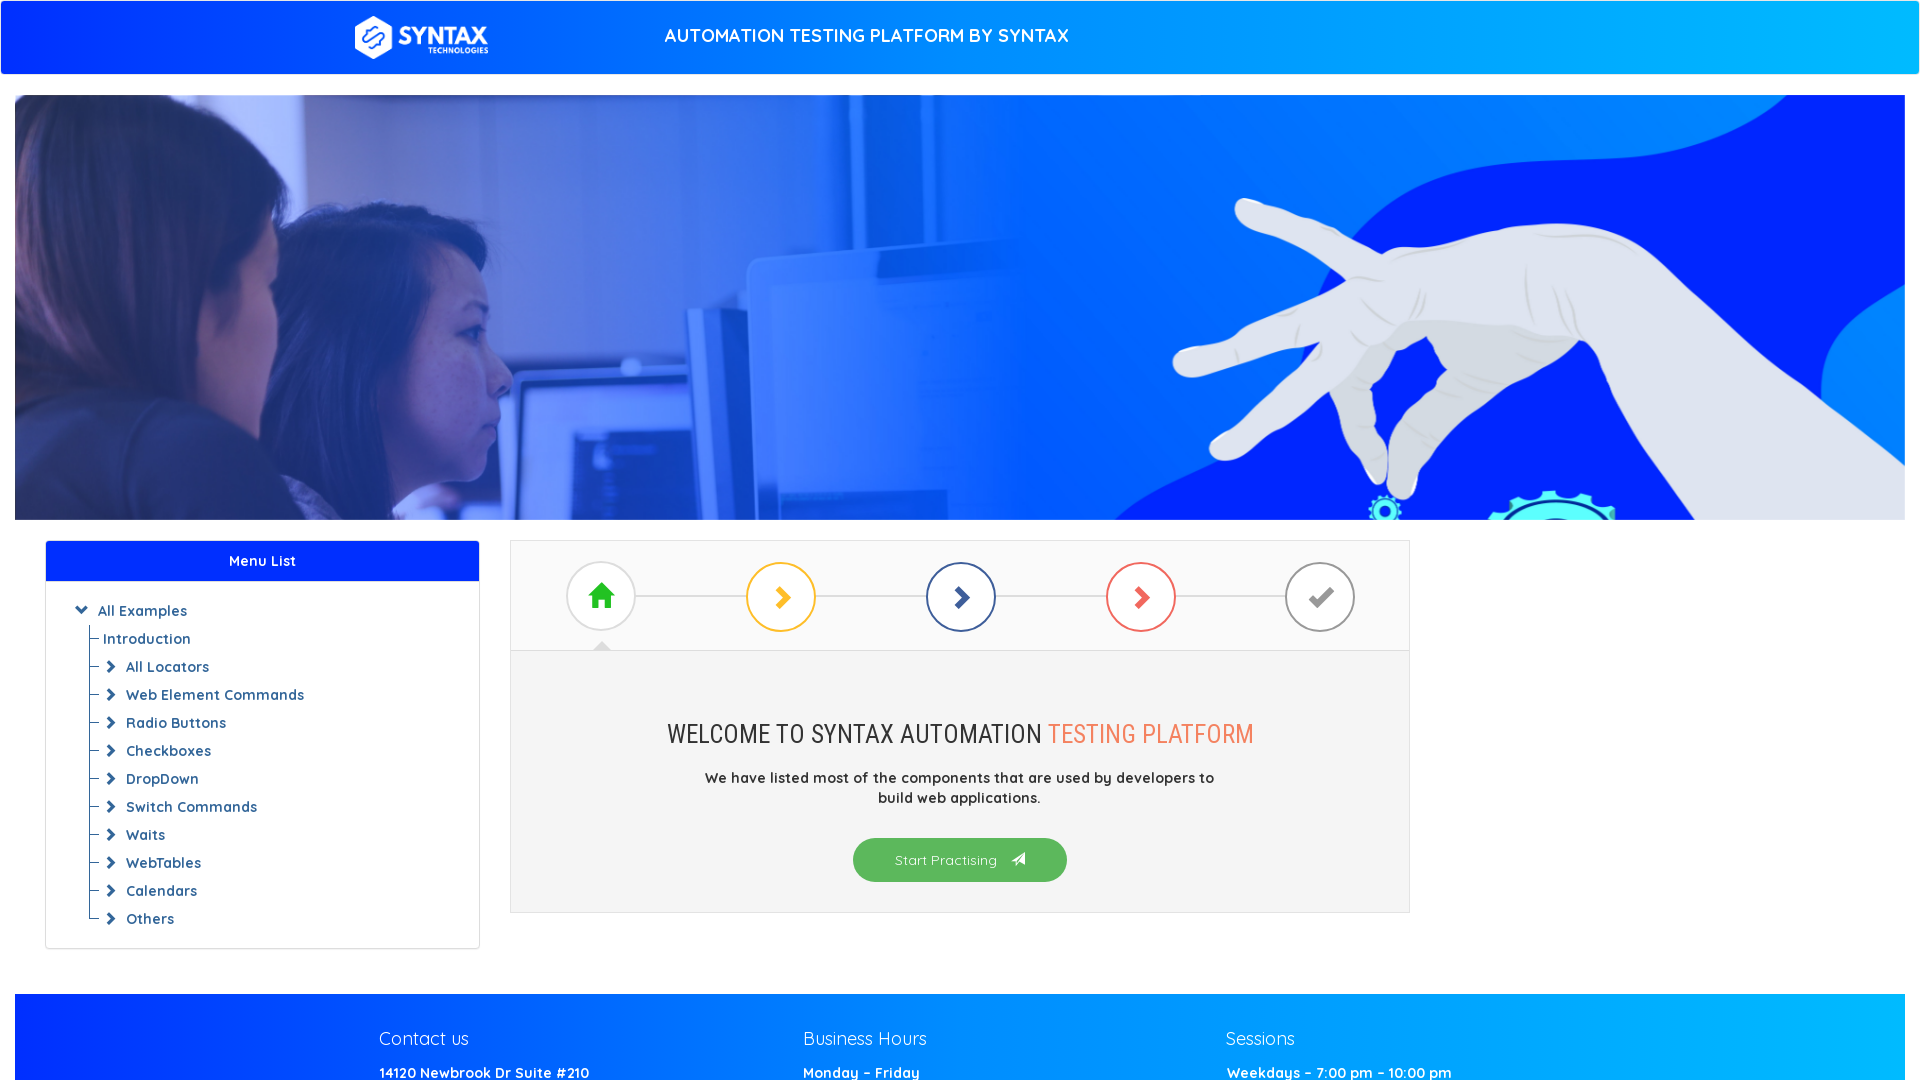

Retrieved current URL
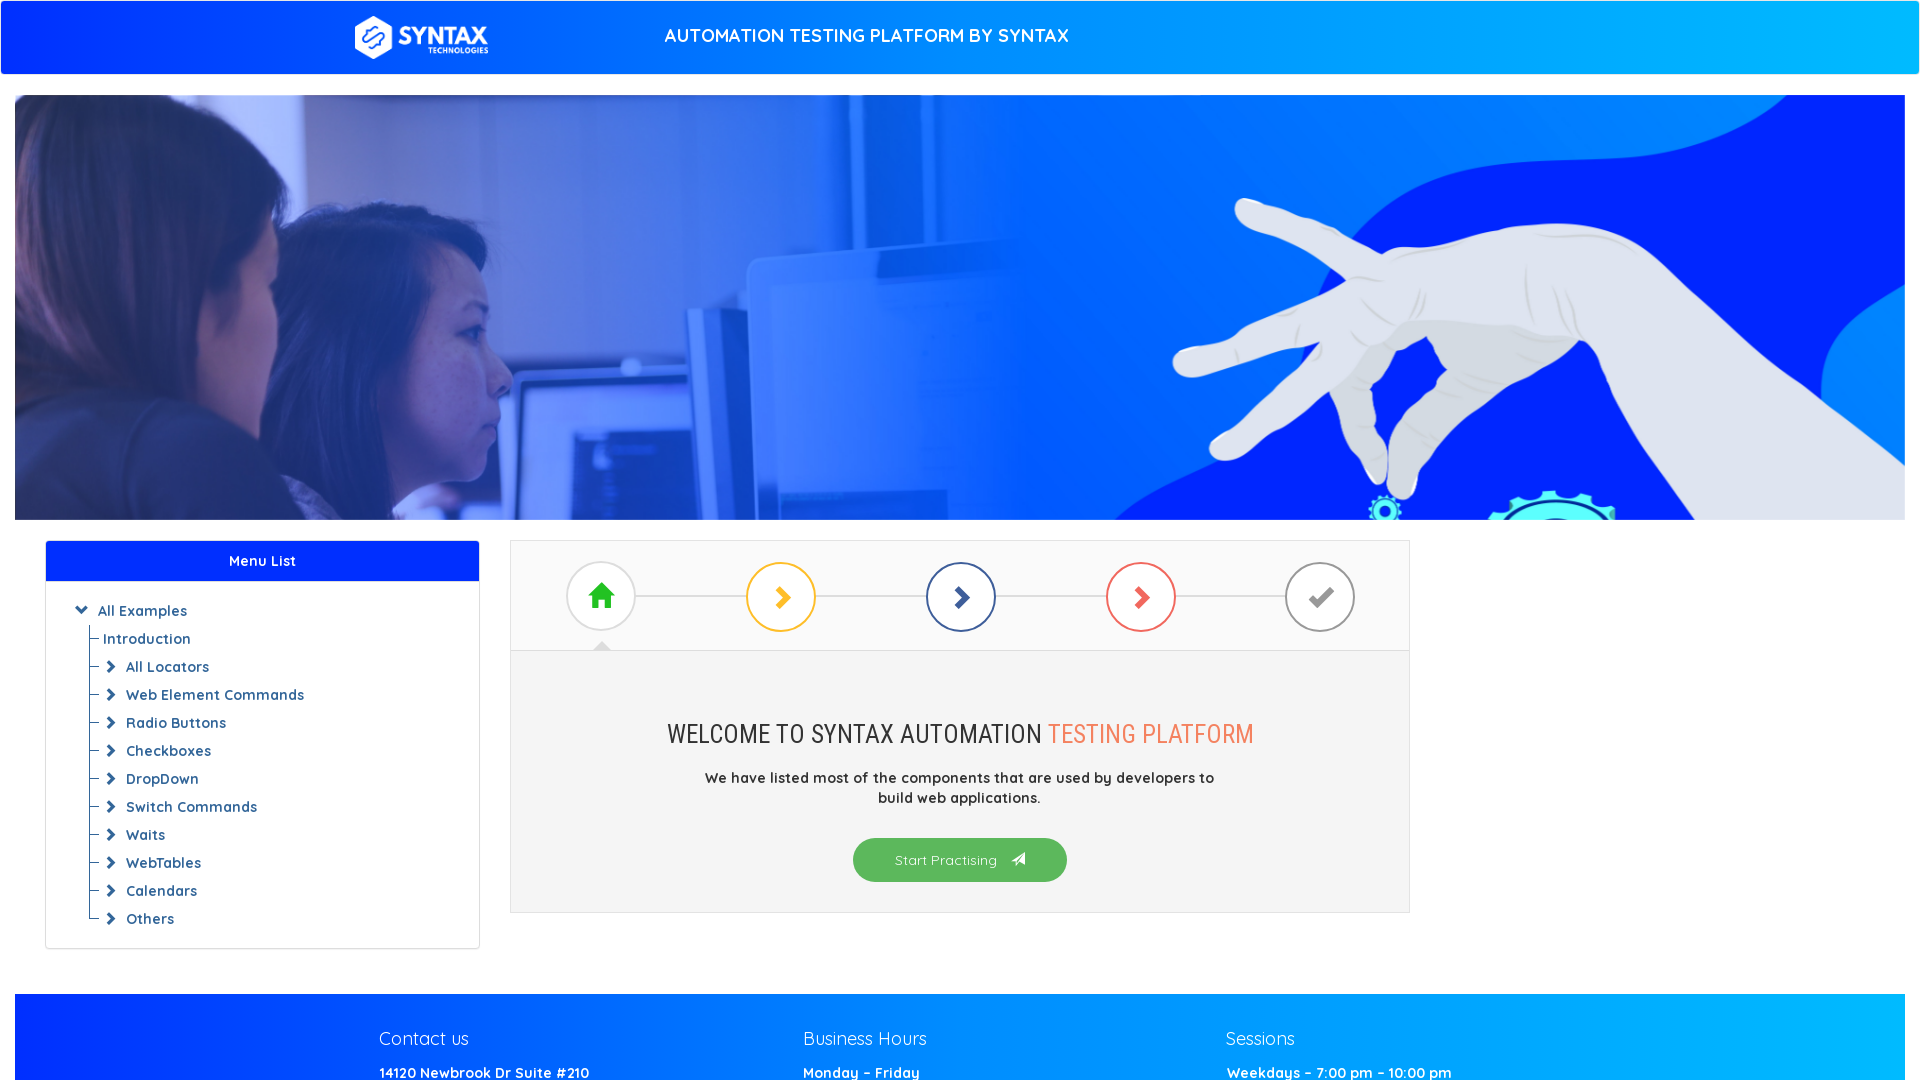

Verified URL is https://www.syntaxprojects.com/
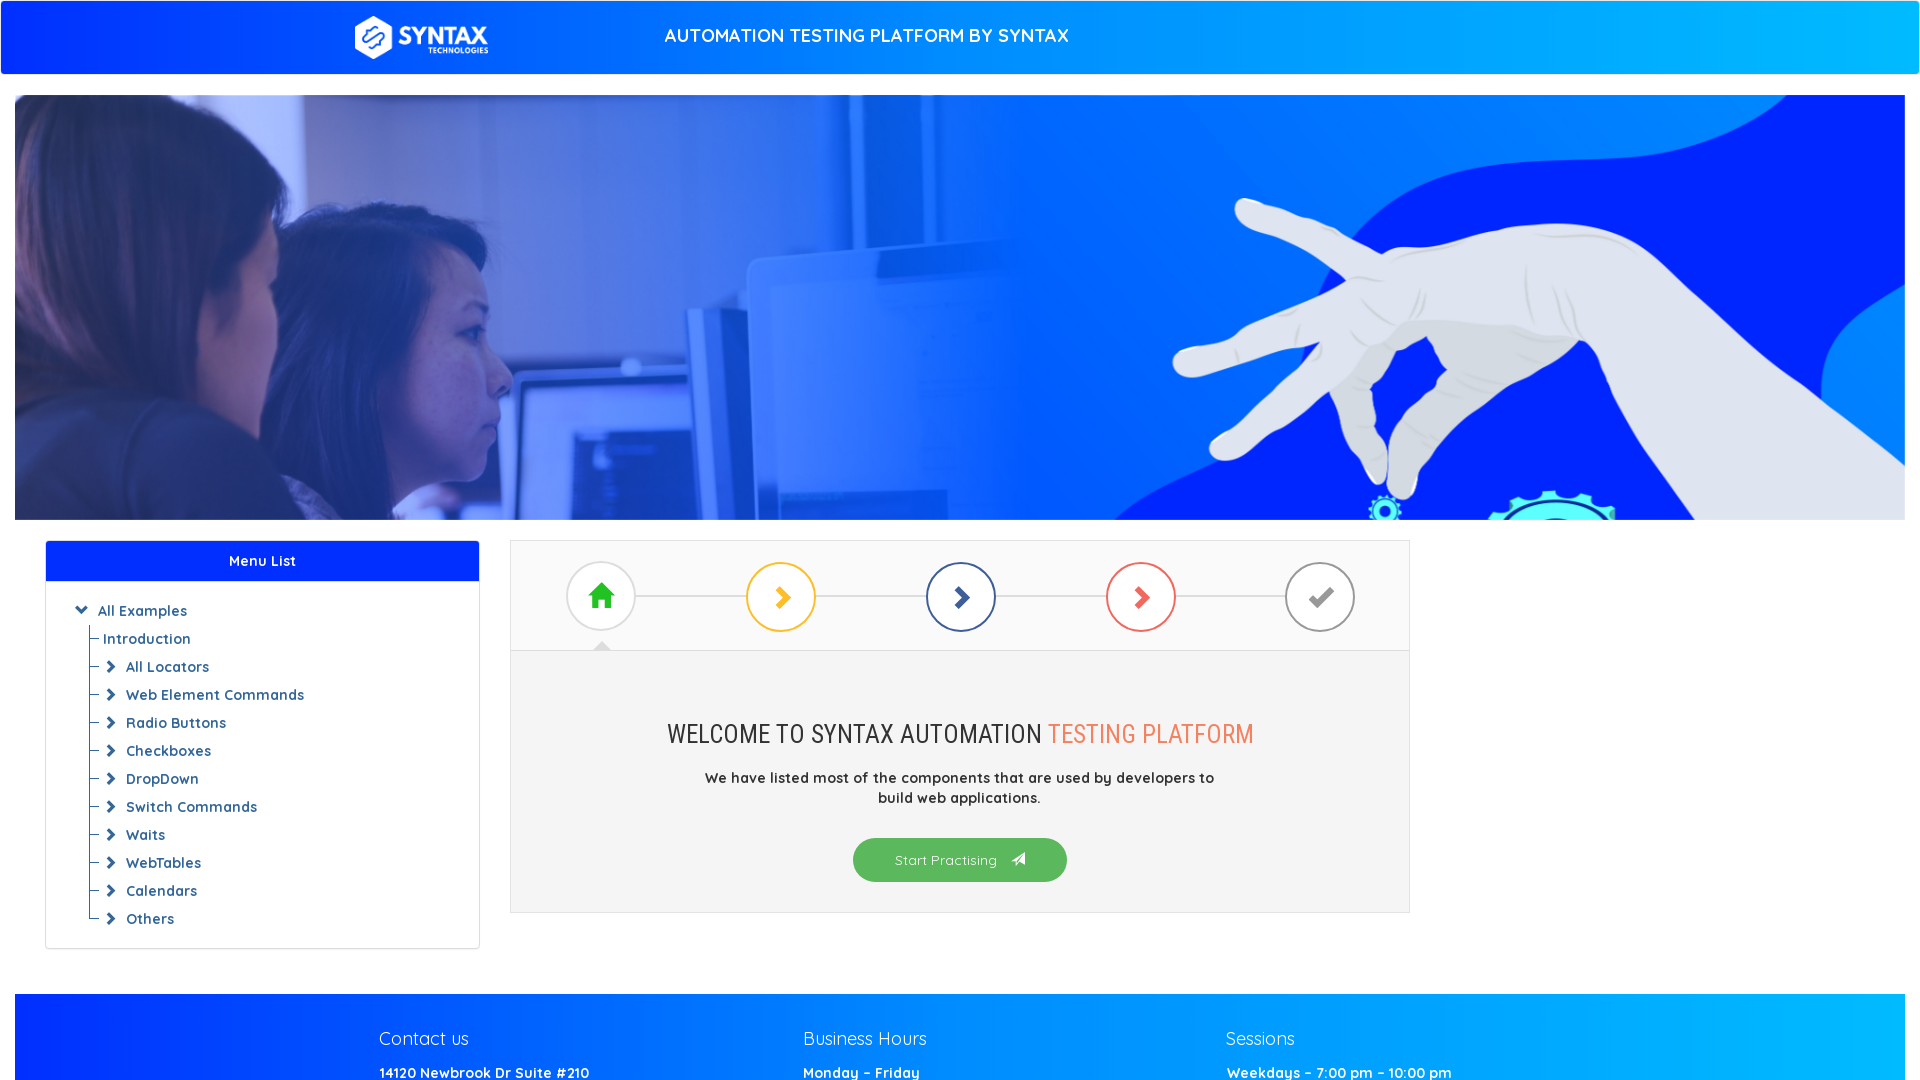

Retrieved page title
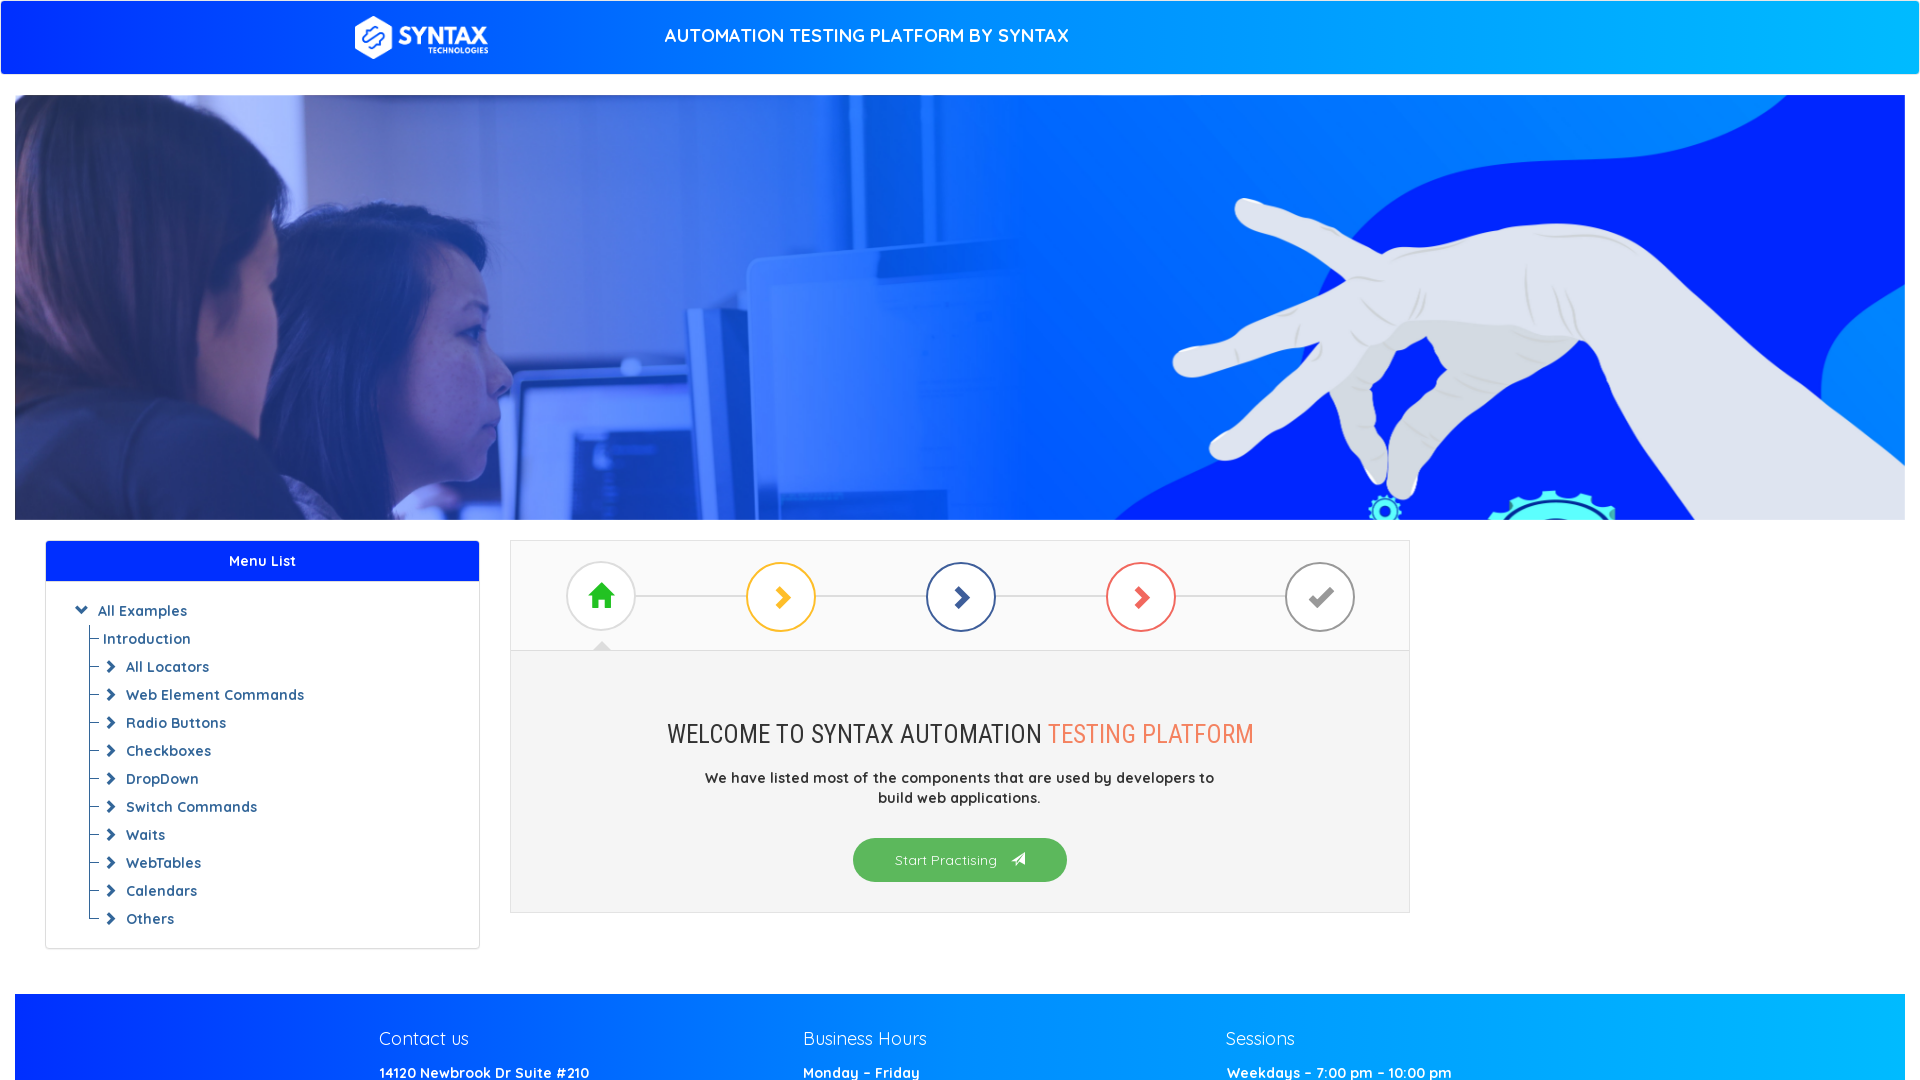

Verified page title is 'Syntax - Website to practice Syntax Automation Platform'
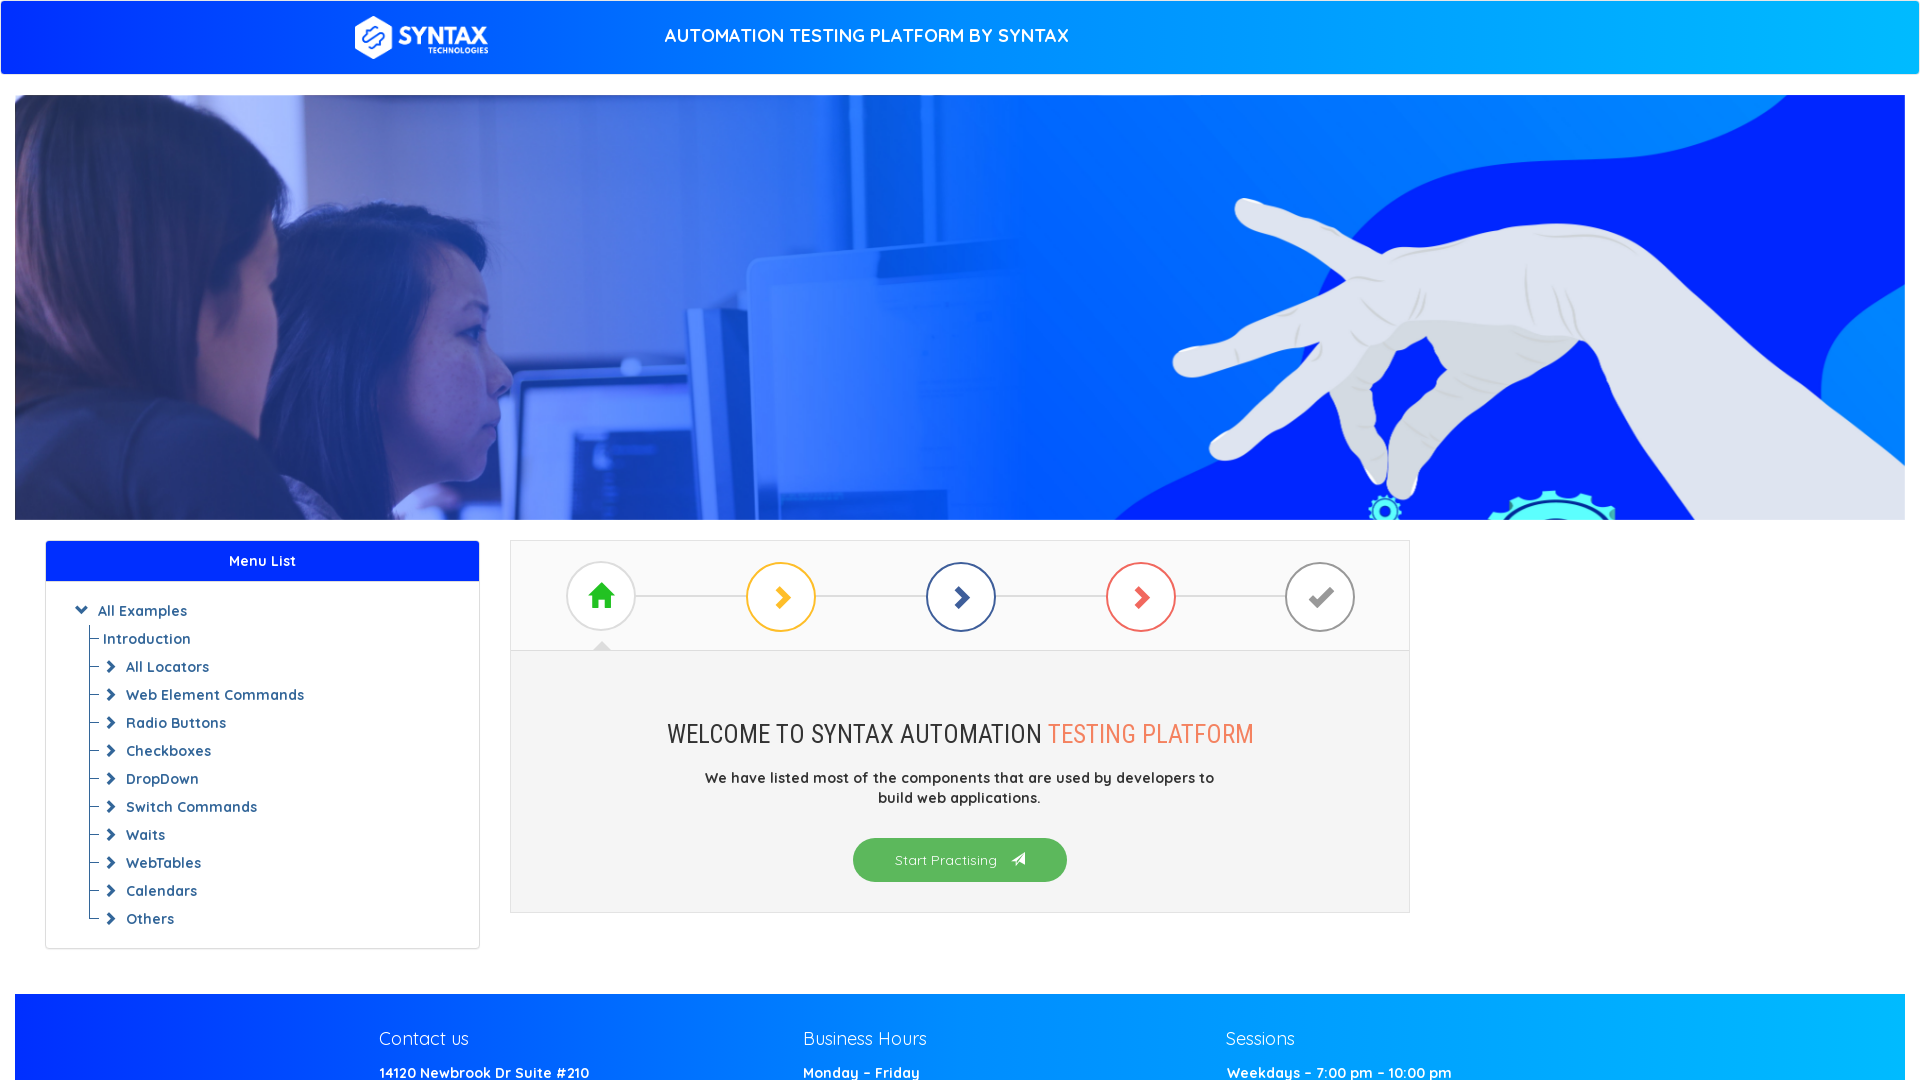

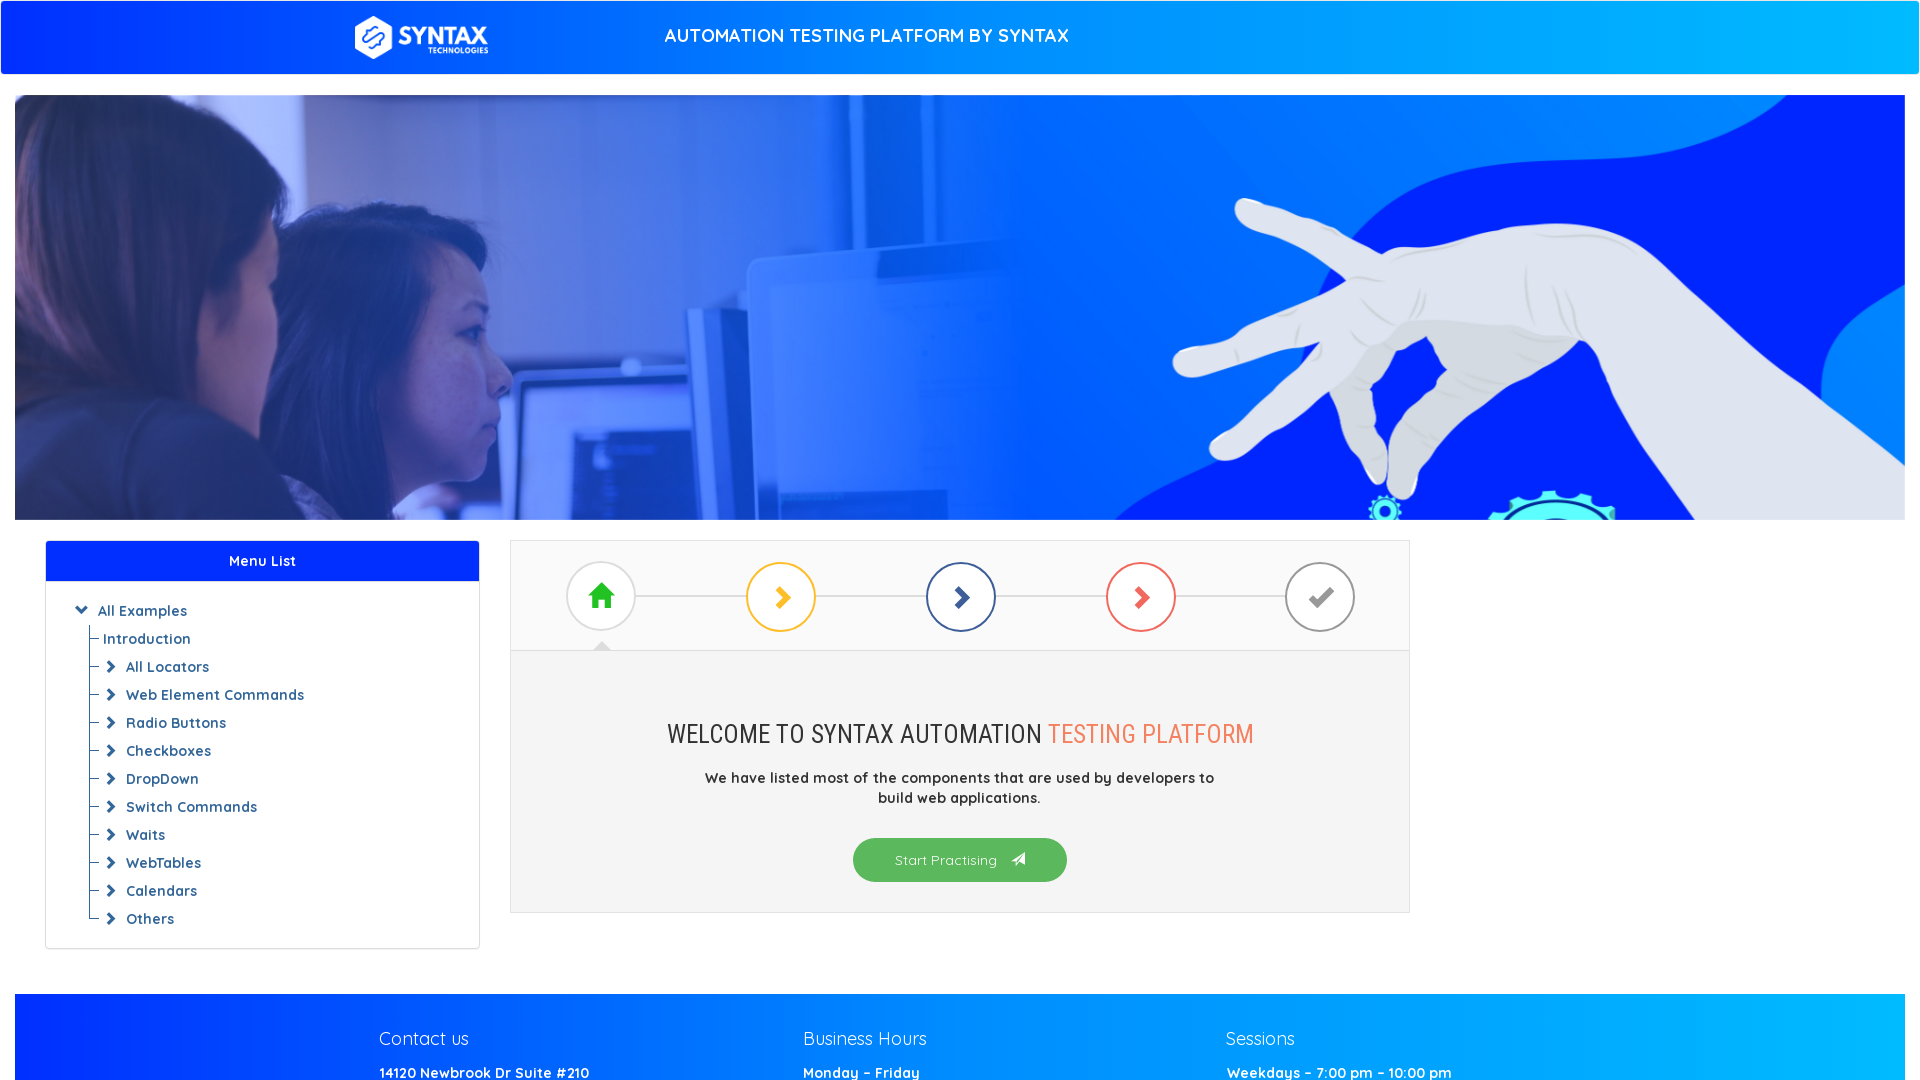